Checks multiple Berlin vaccination center pages on Doctolib for appointment availability by looking for specific availability indicators or absence of "no appointments" messages.

Starting URL: https://www.doctolib.de/institut/berlin/ciz-berlin-berlin?pid=practice-158431

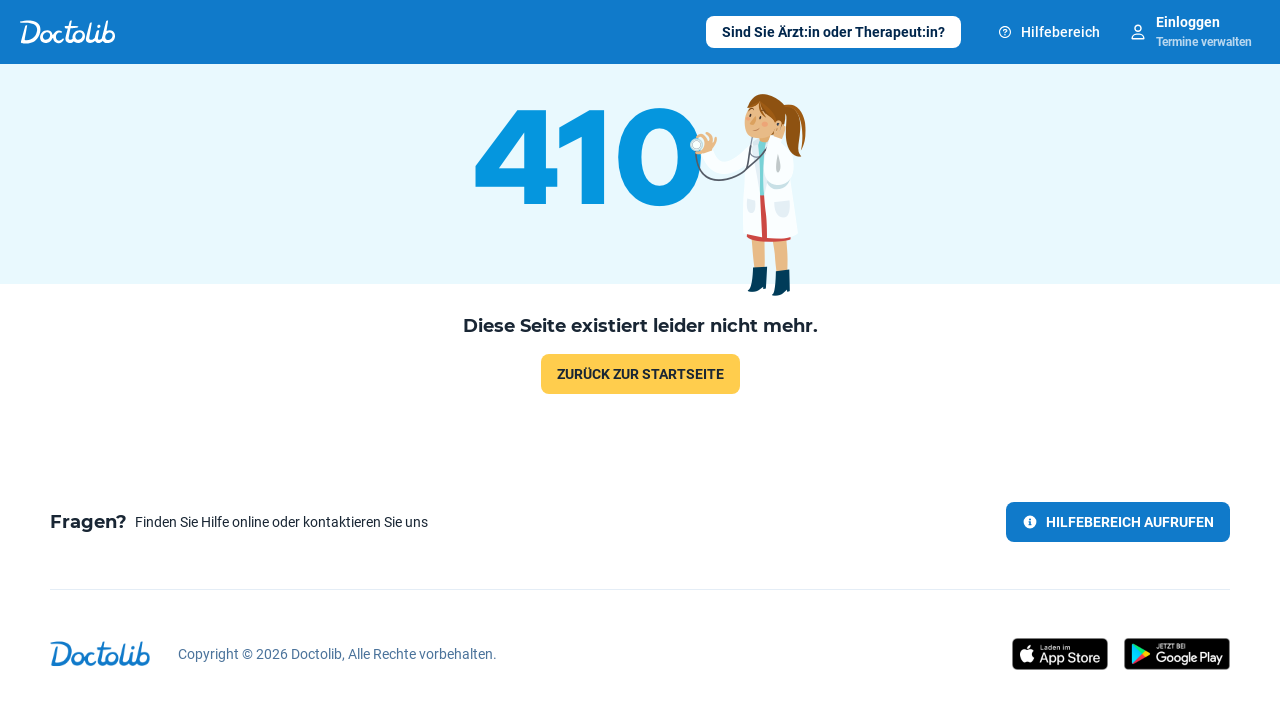

Checked if 'no spots' message is hidden on Arena Berlin vaccination center
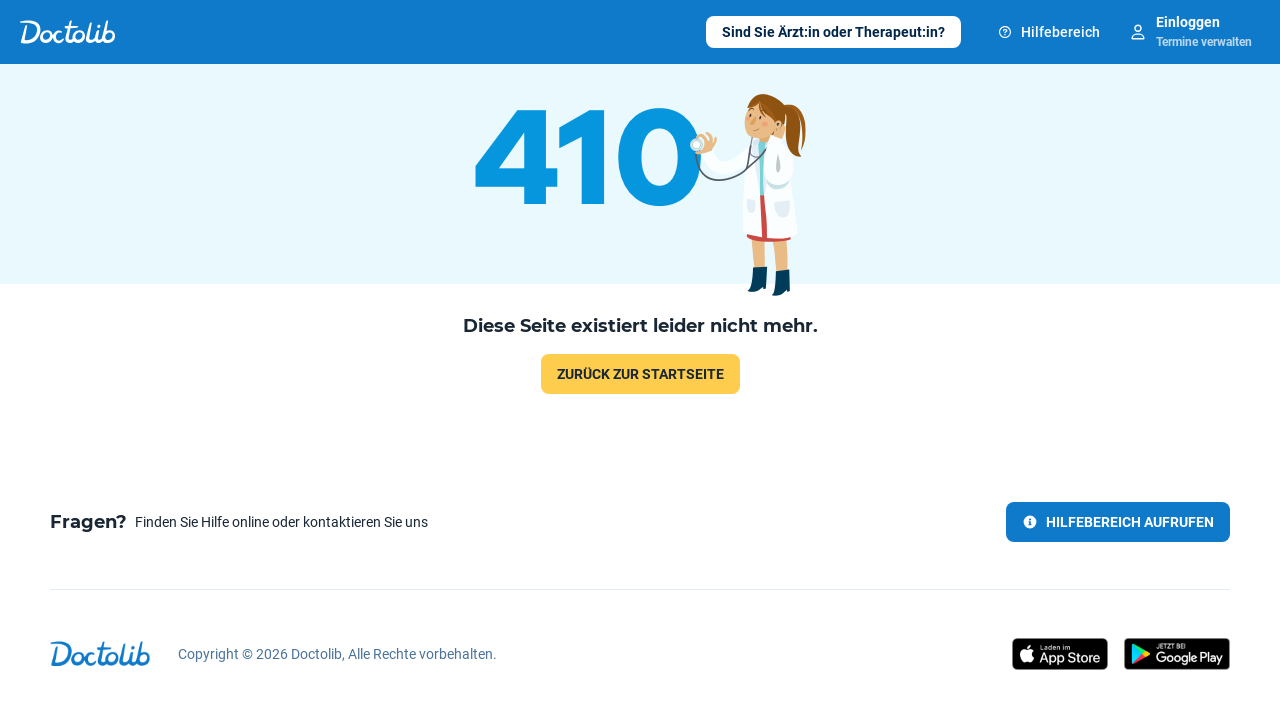

Checked if availability calendar is visible on Arena Berlin
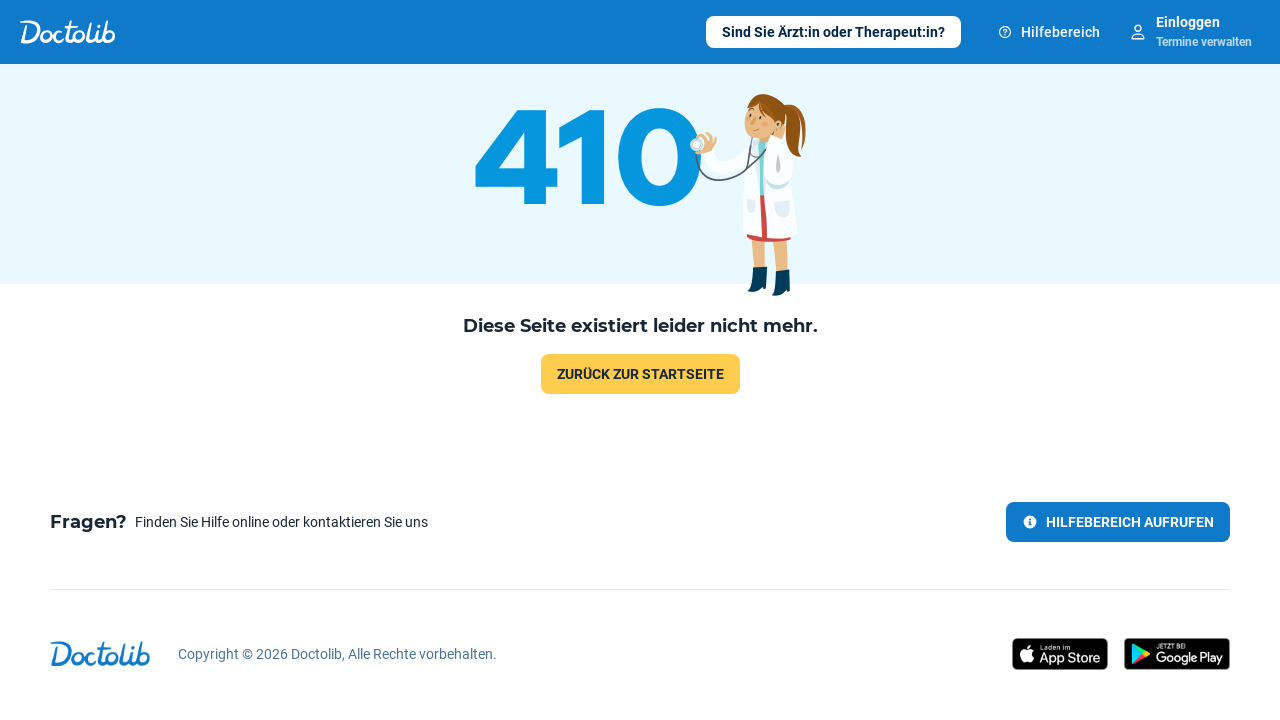

Navigated to Messe Berlin/ Halle 21 vaccination center at https://www.doctolib.de/institut/berlin/ciz-berlin-berlin?pid=practice-158434
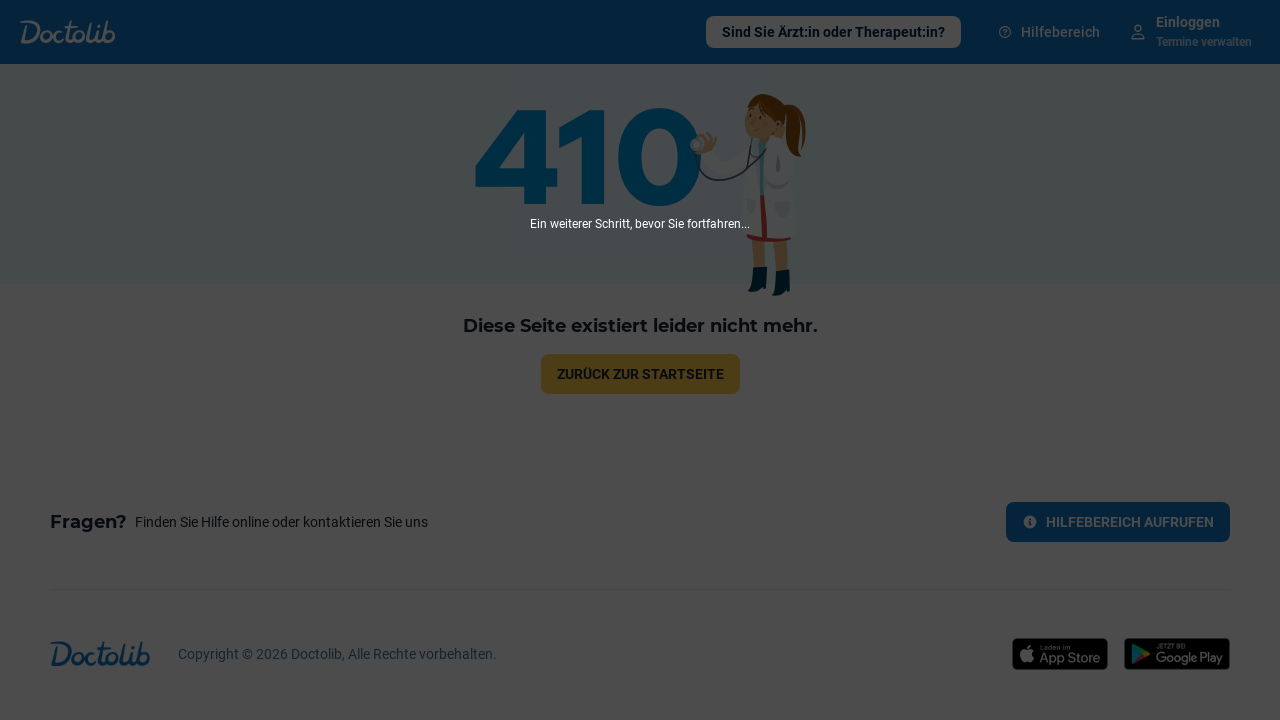

Page loaded for Messe Berlin/ Halle 21
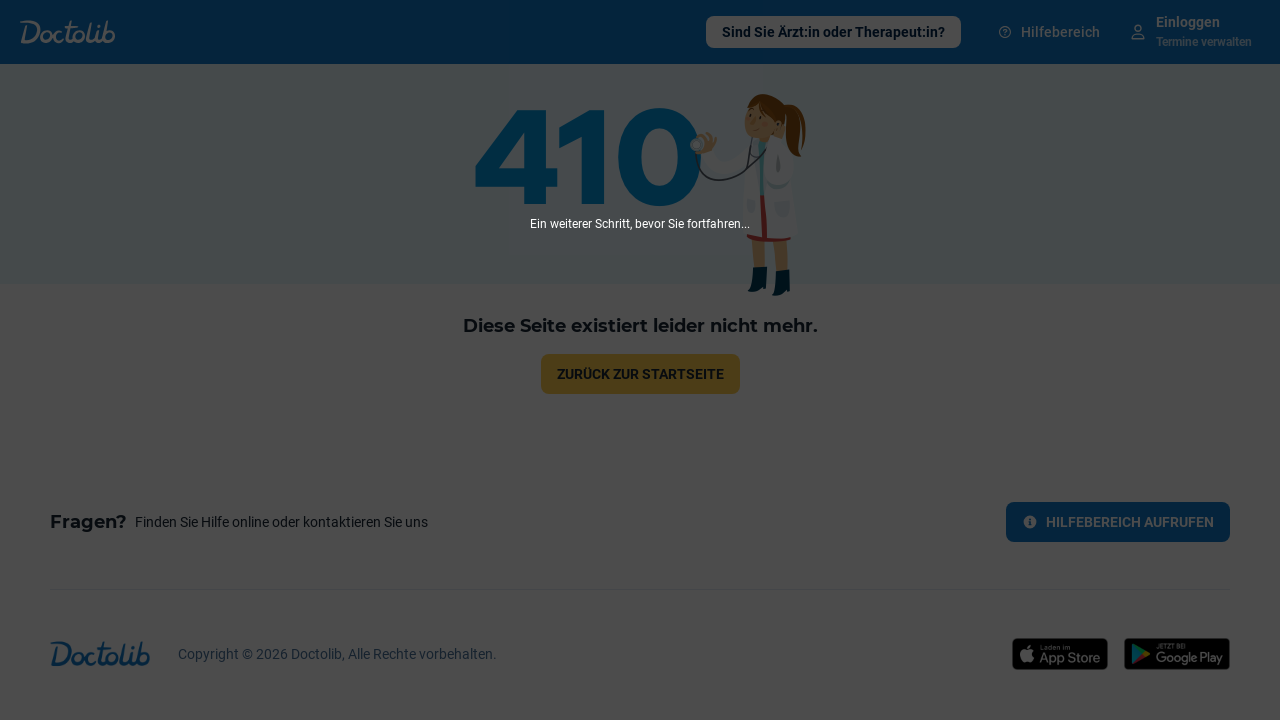

Checked if 'no spots' message is hidden on Messe Berlin/ Halle 21
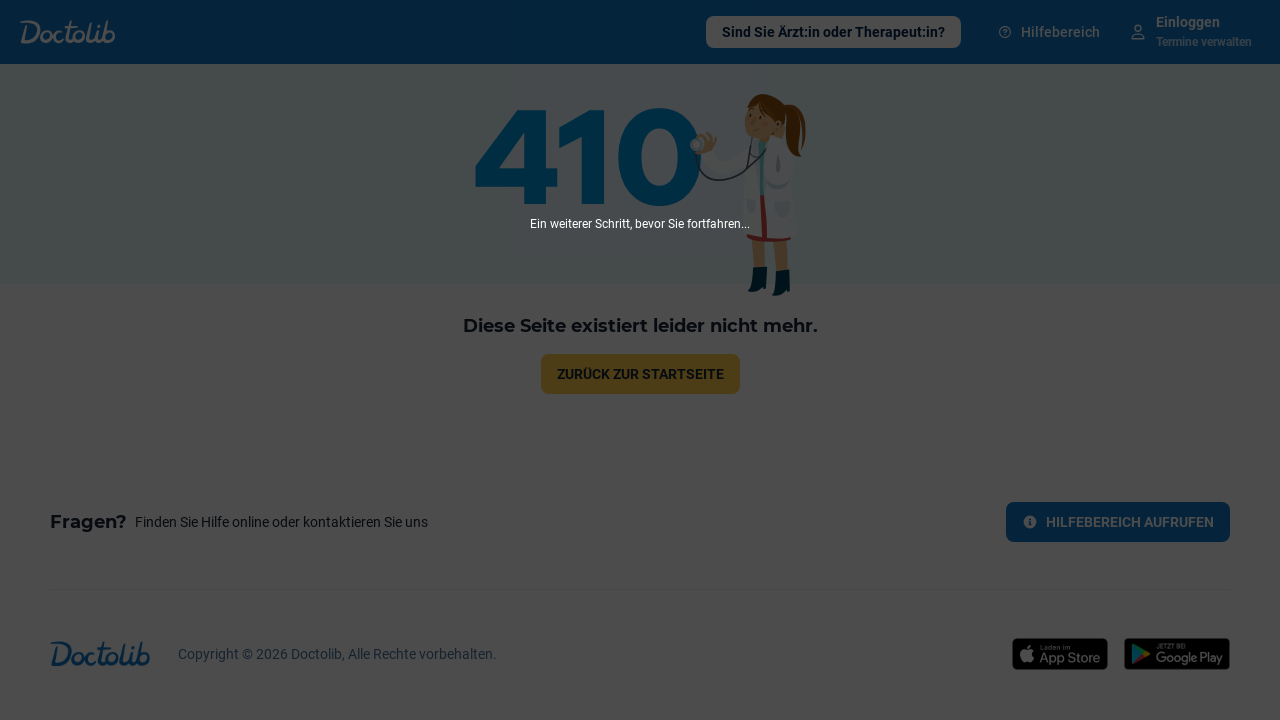

Checked if availability calendar is visible on Messe Berlin/ Halle 21
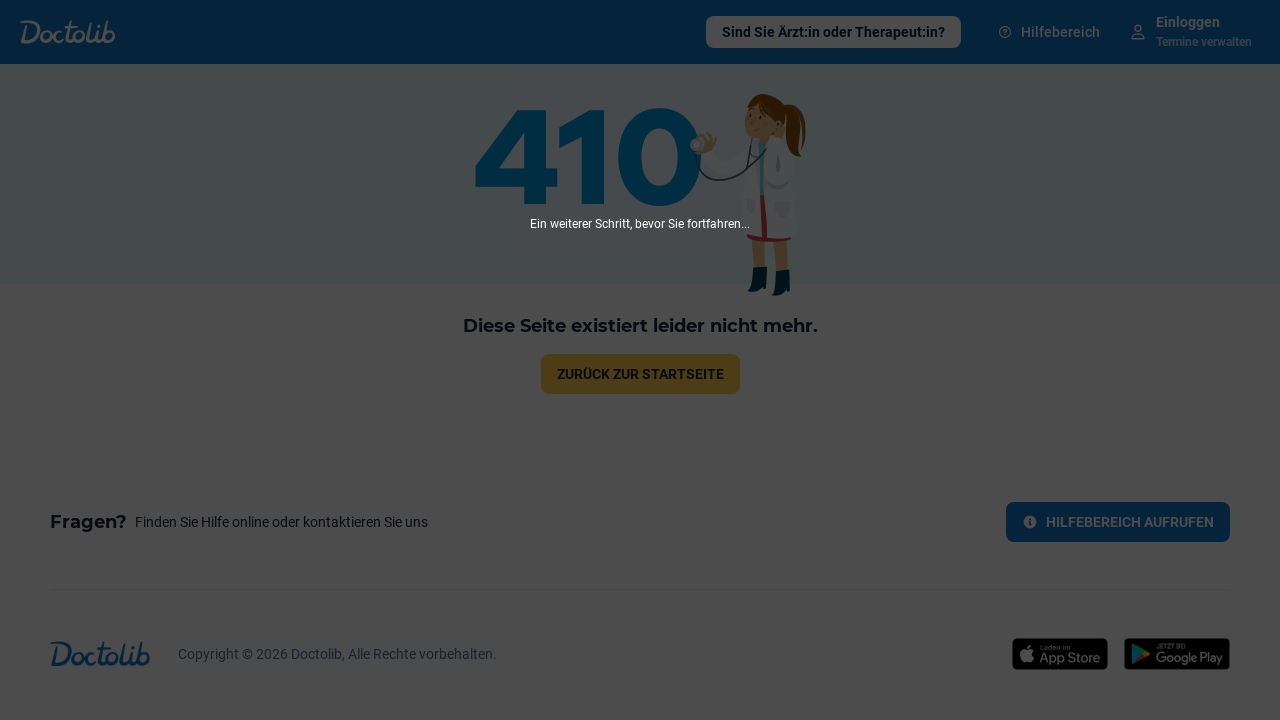

Navigated to Erika-Heß-Eisstadion vaccination center at https://www.doctolib.de/institut/berlin/ciz-berlin-berlin?pid=practice-158437
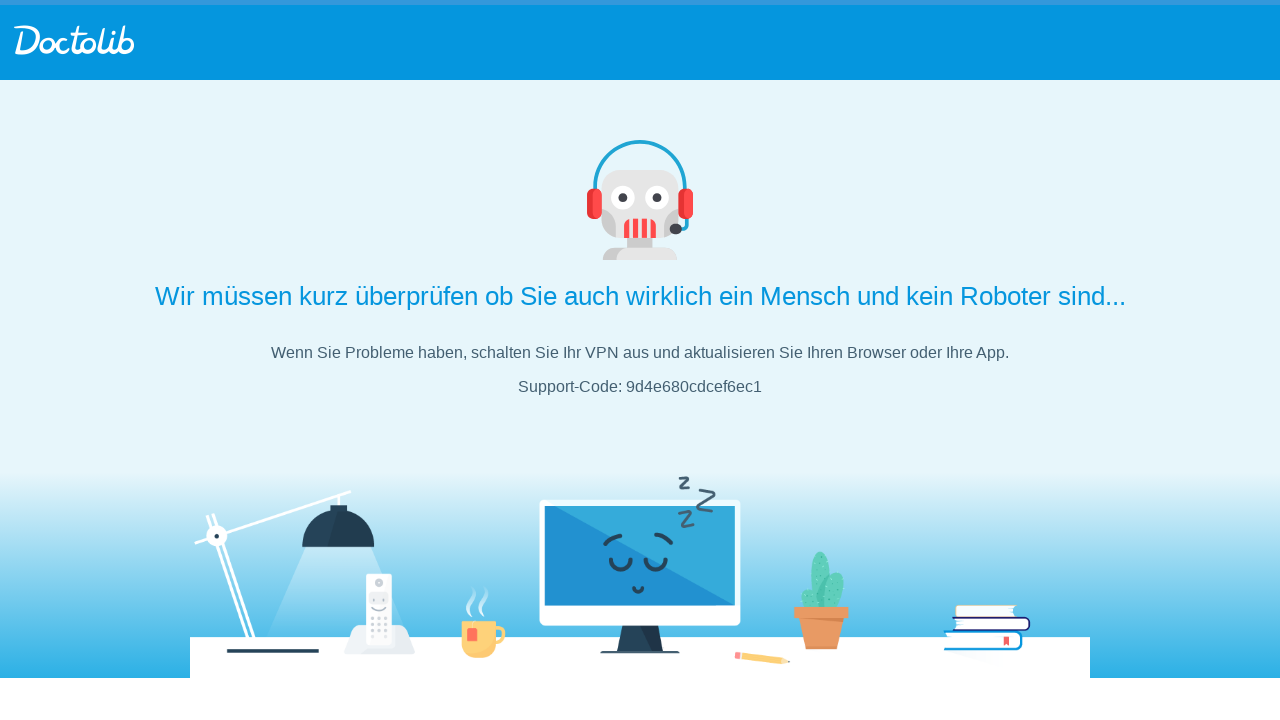

Page loaded for Erika-Heß-Eisstadion
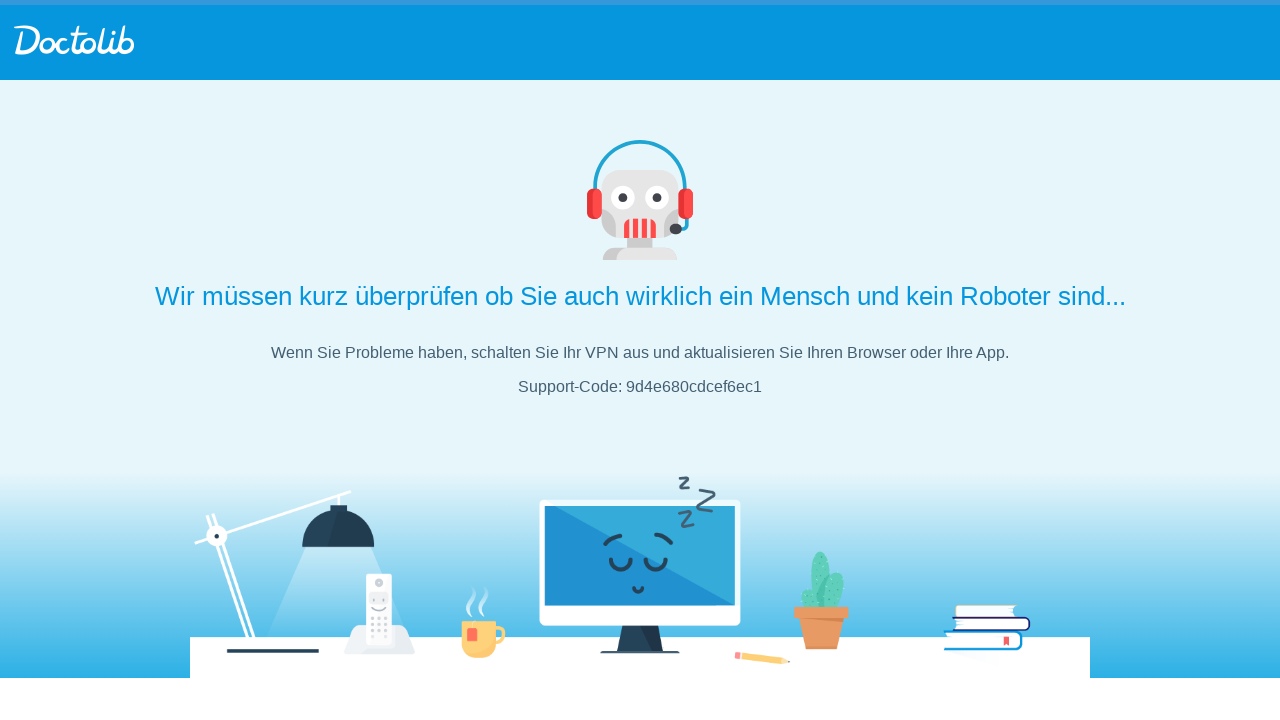

Checked if 'no spots' message is hidden on Erika-Heß-Eisstadion
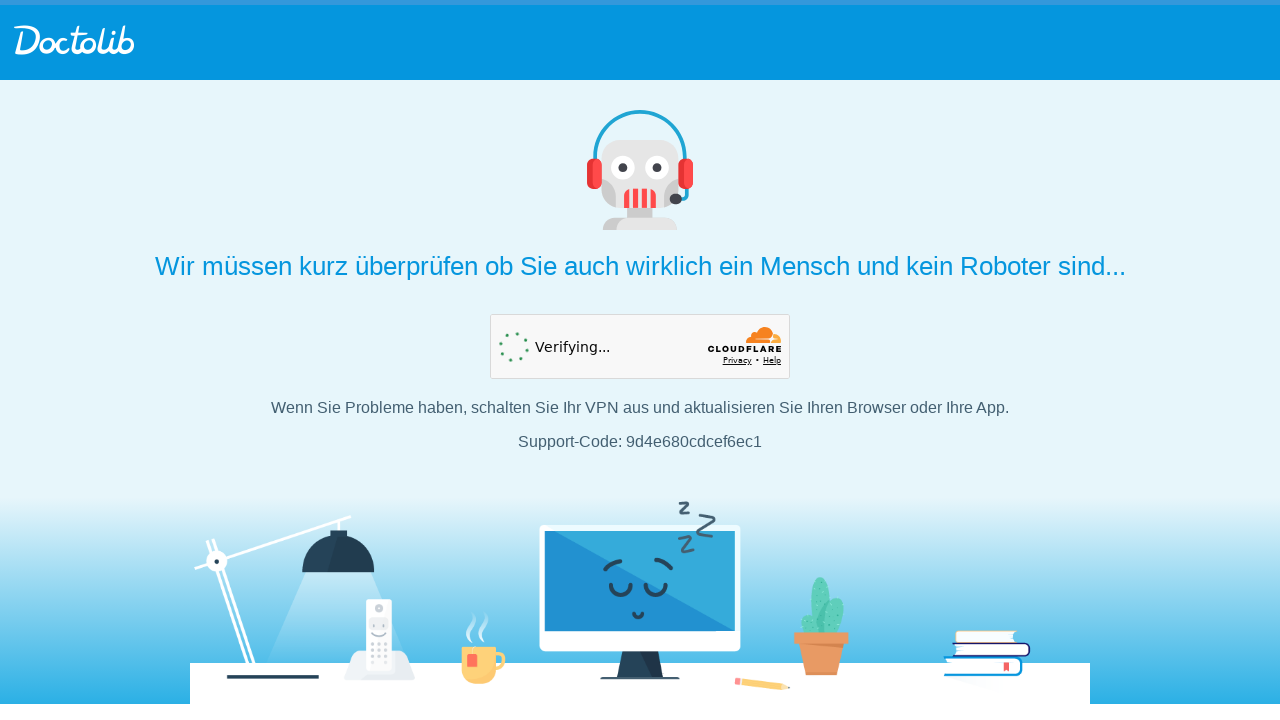

Checked if availability calendar is visible on Erika-Heß-Eisstadion
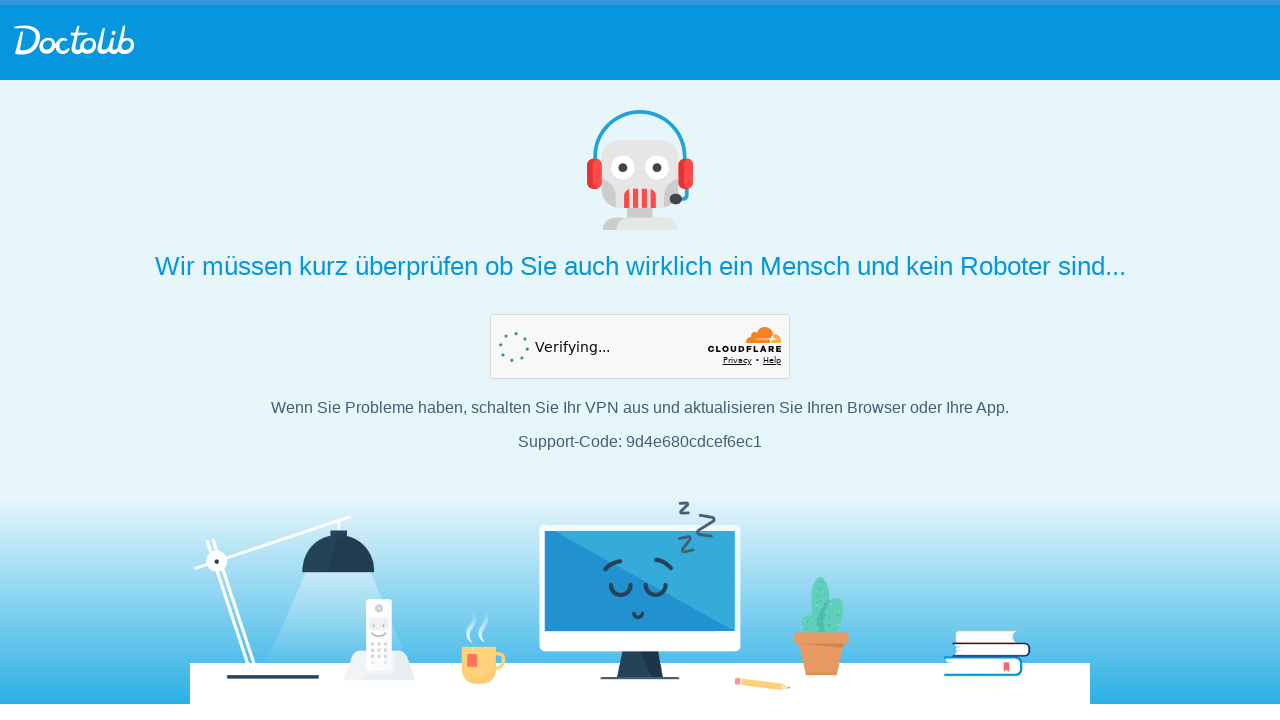

Navigated to Velodrom Berlin vaccination center at https://www.doctolib.de/institut/berlin/ciz-berlin-berlin?pid=practice-158435
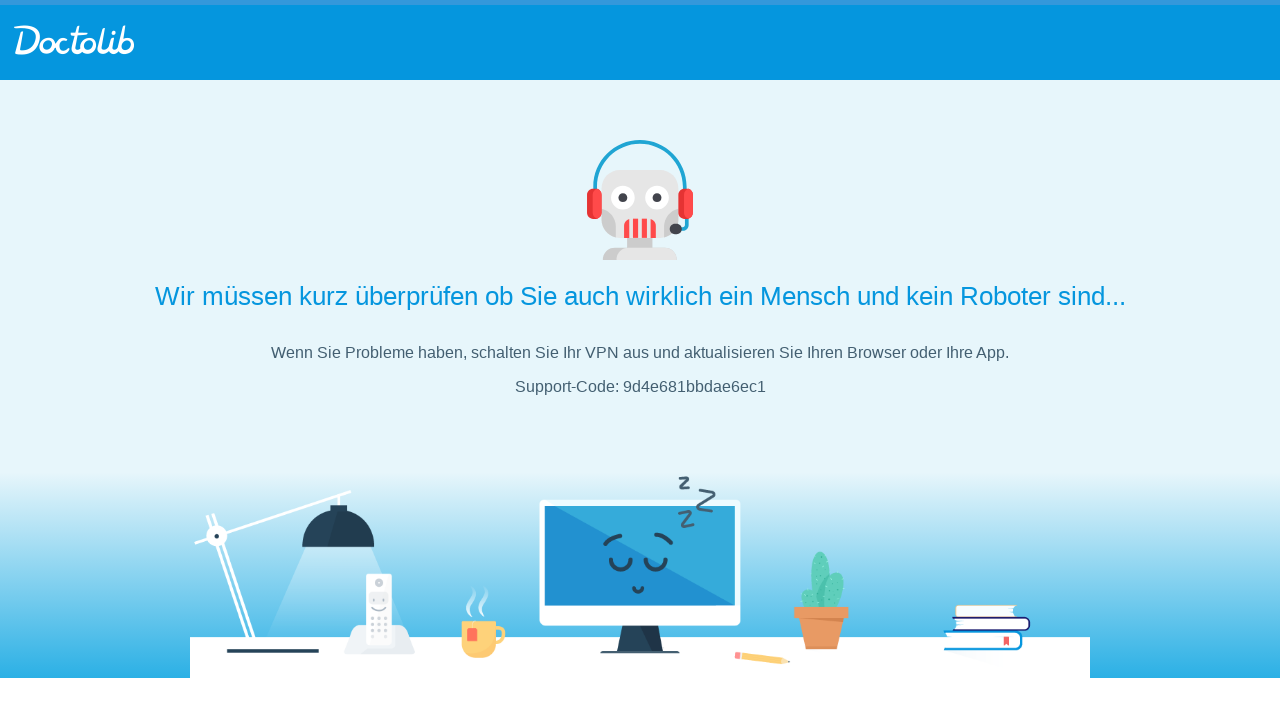

Page loaded for Velodrom Berlin
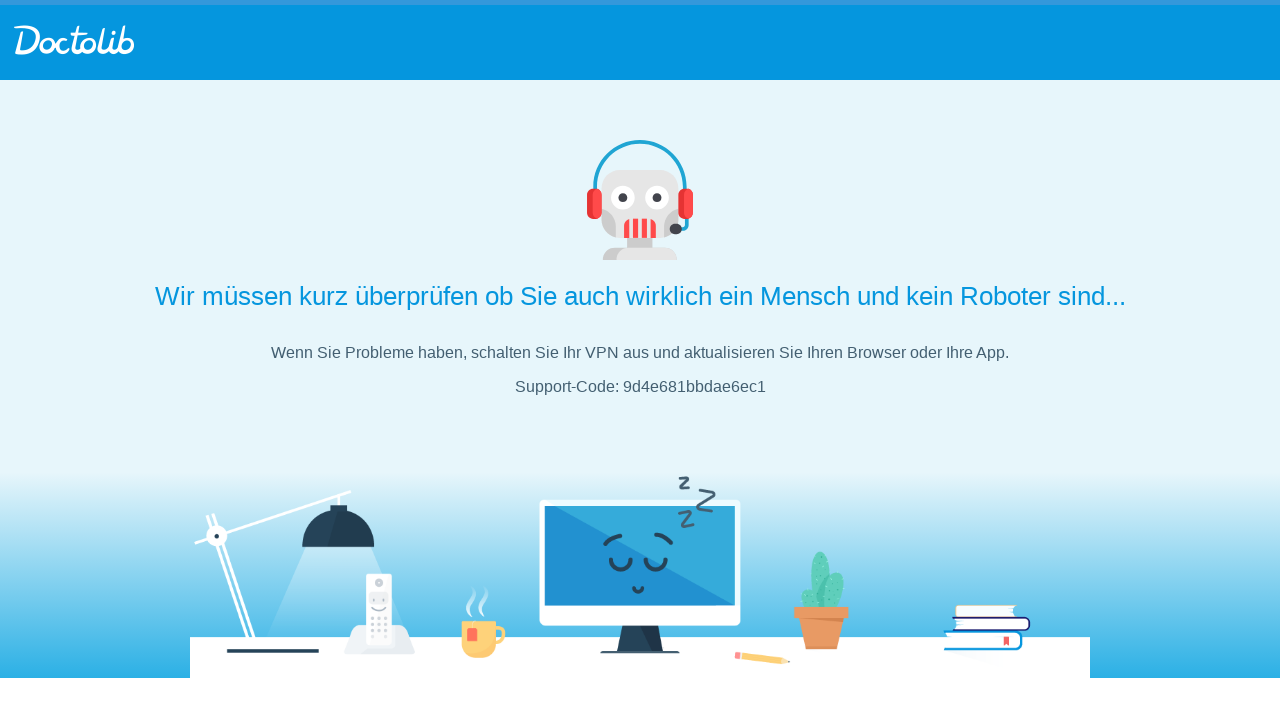

Checked if 'no spots' message is hidden on Velodrom Berlin
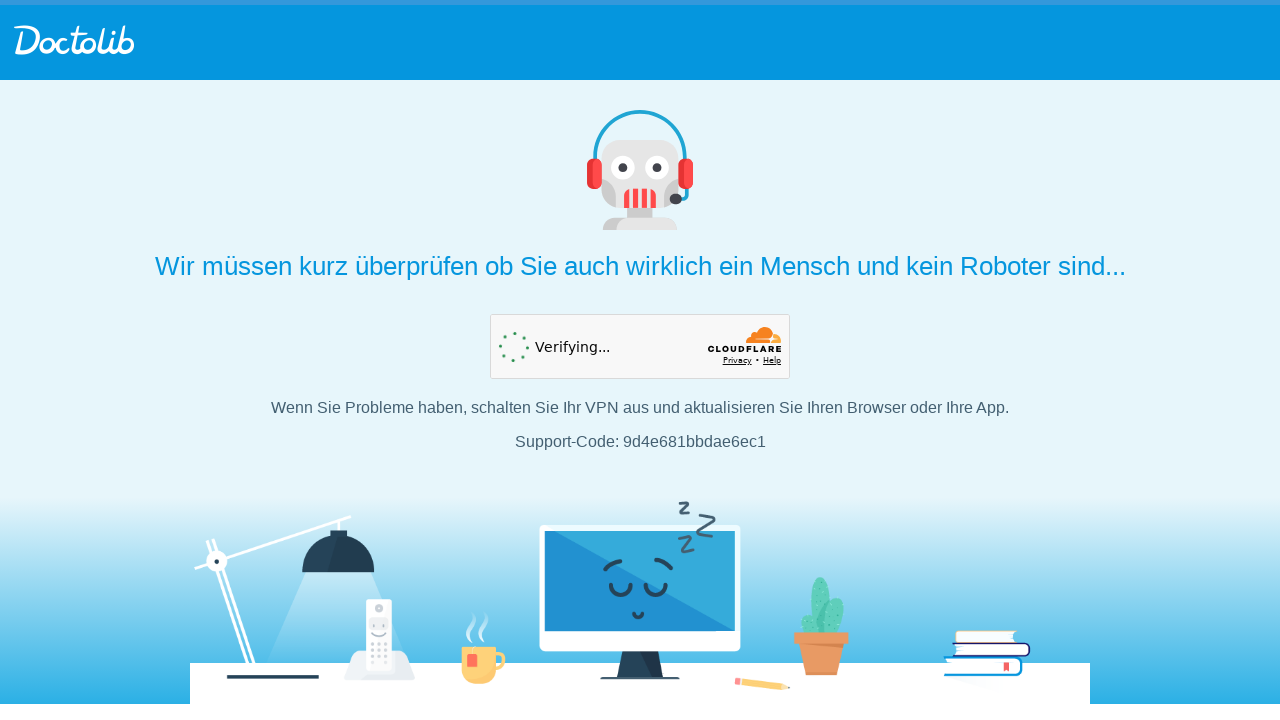

Checked if availability calendar is visible on Velodrom Berlin
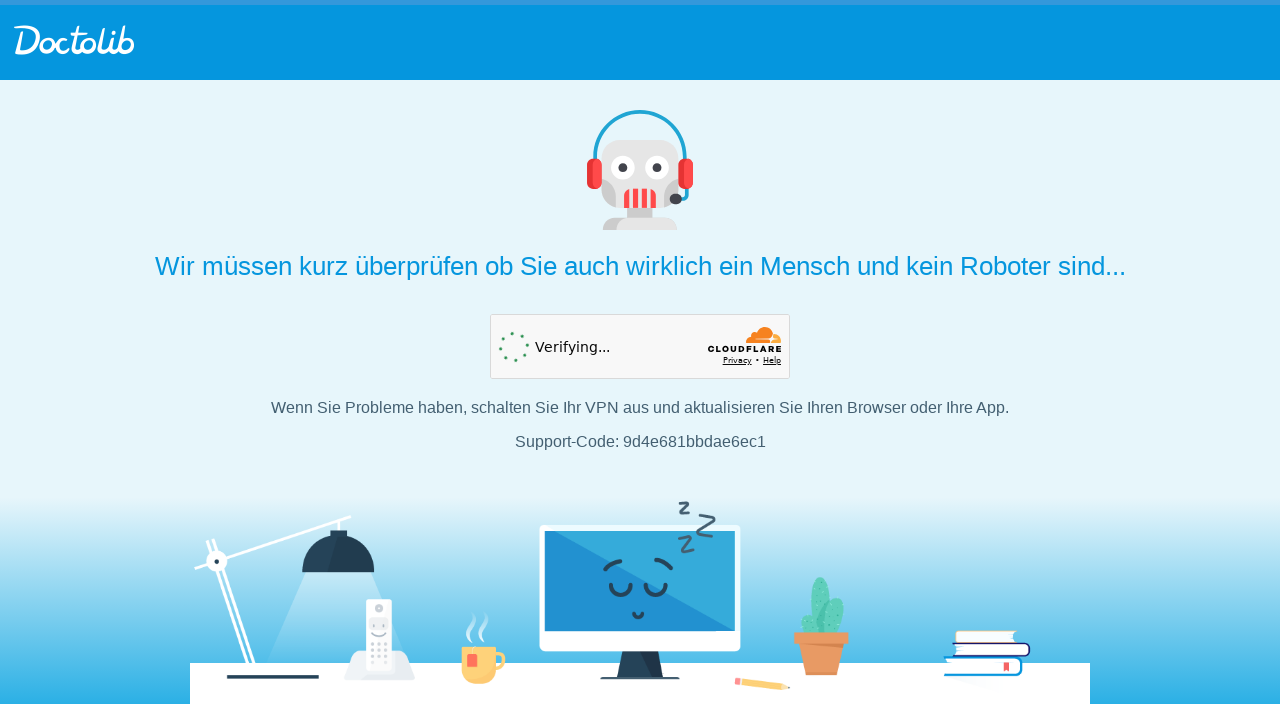

Navigated to Flughafen Tegel vaccination center at https://www.doctolib.de/institut/berlin/ciz-berlin-berlin?pid=practice-158436
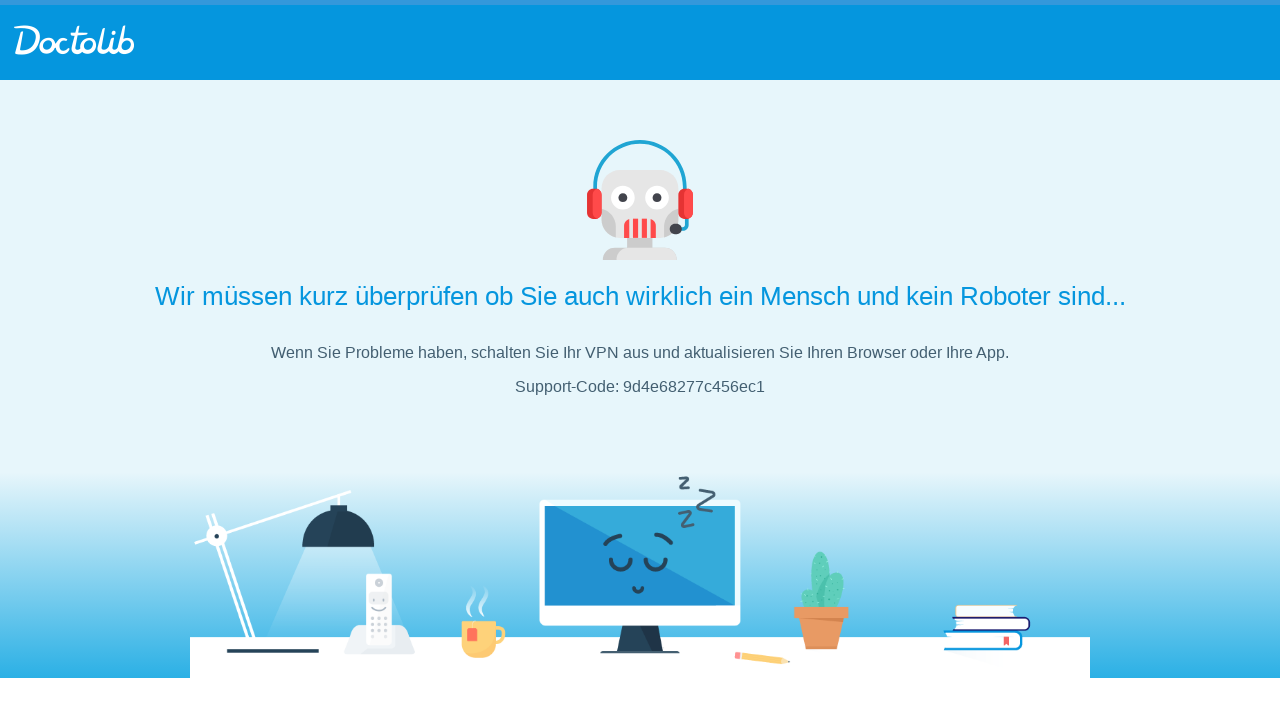

Page loaded for Flughafen Tegel
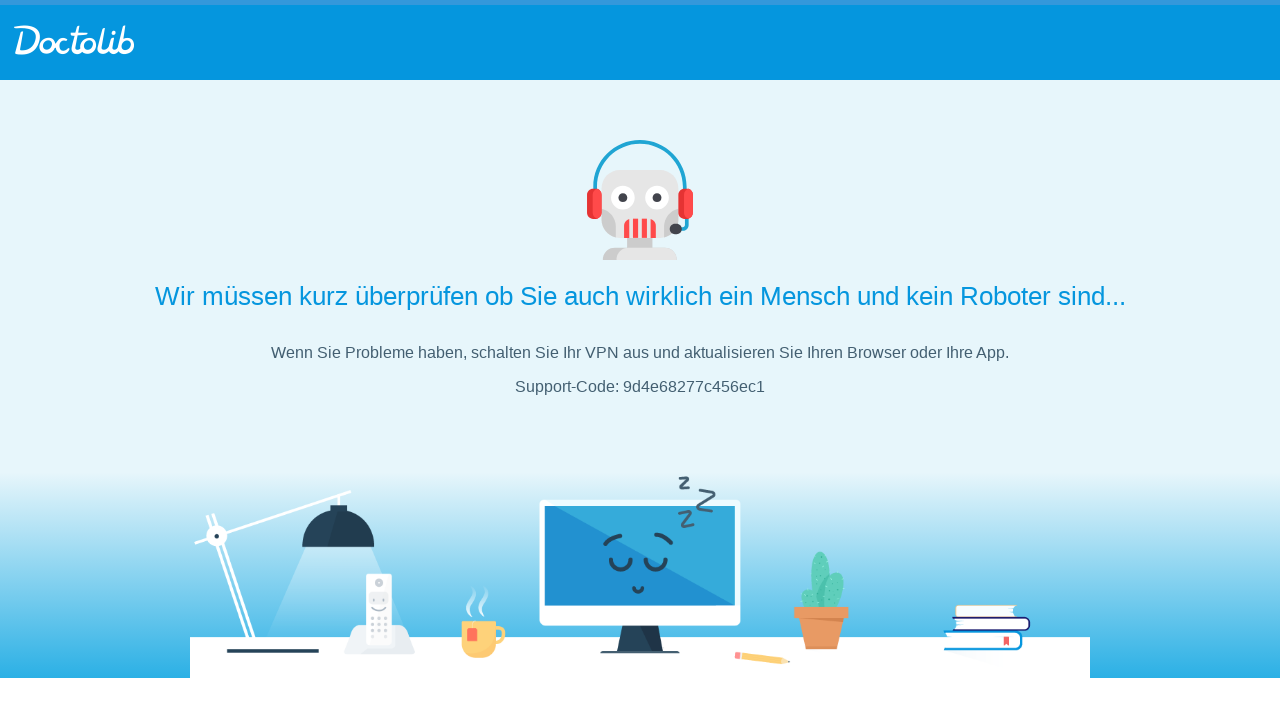

Checked if 'no spots' message is hidden on Flughafen Tegel
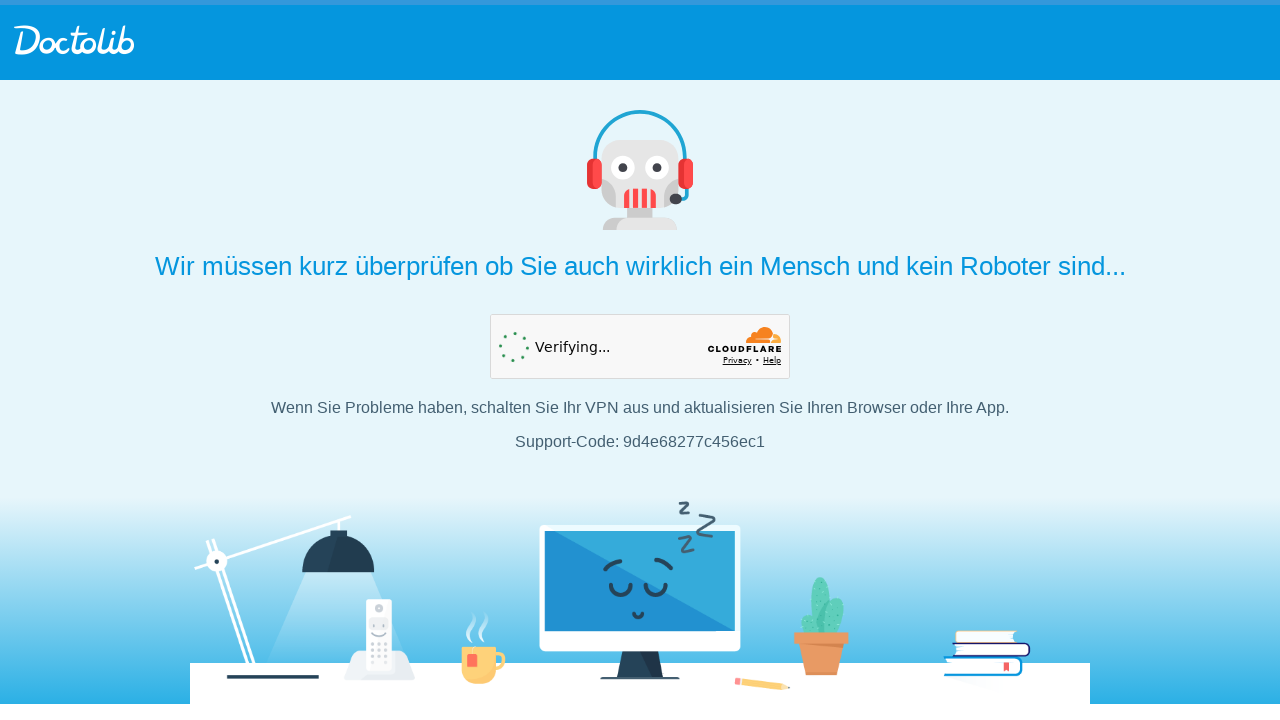

Checked if availability calendar is visible on Flughafen Tegel
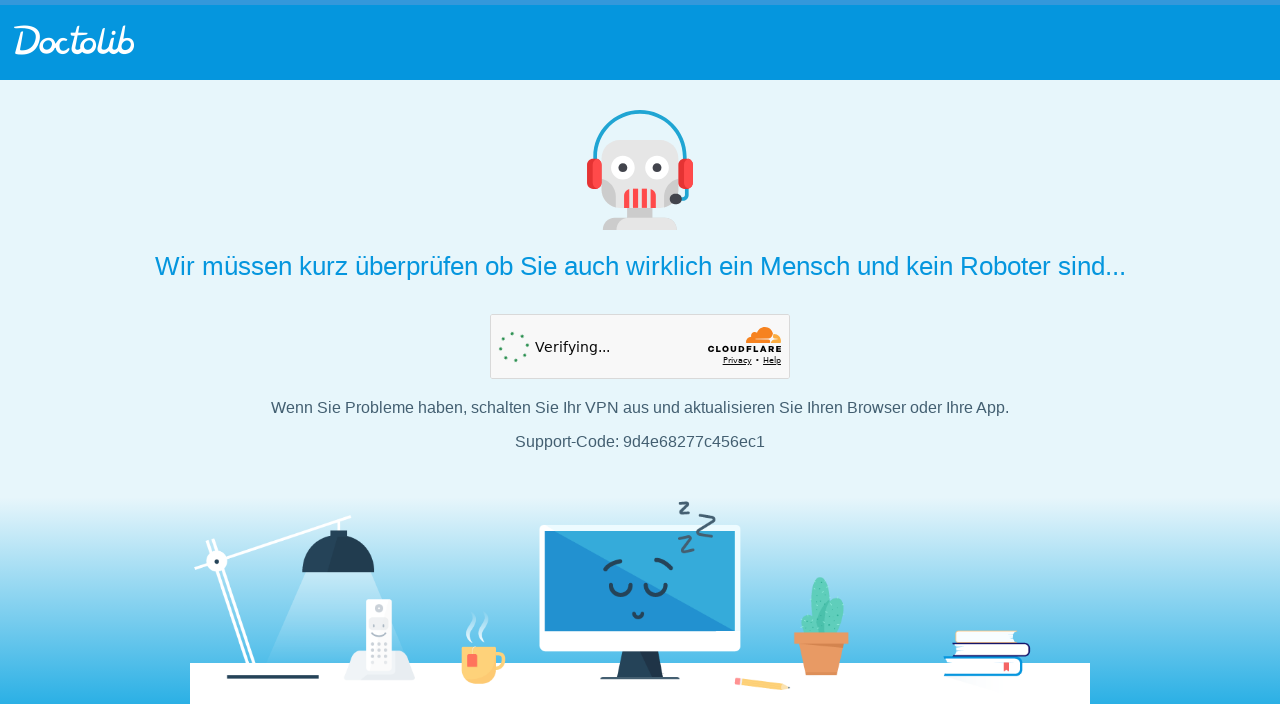

Navigated to Flughafen Tempelhof (Moderna) vaccination center at https://www.doctolib.de/institut/berlin/ciz-berlin-berlin?pid=practice-191611
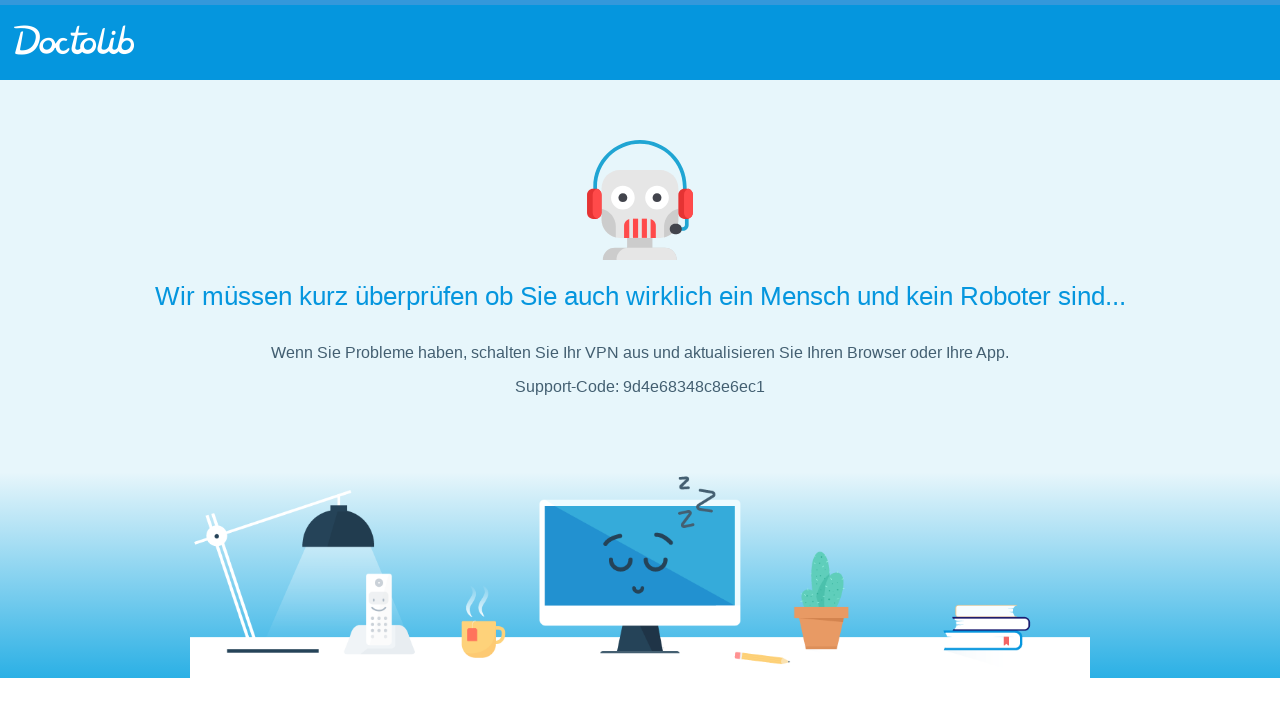

Page loaded for Flughafen Tempelhof (Moderna)
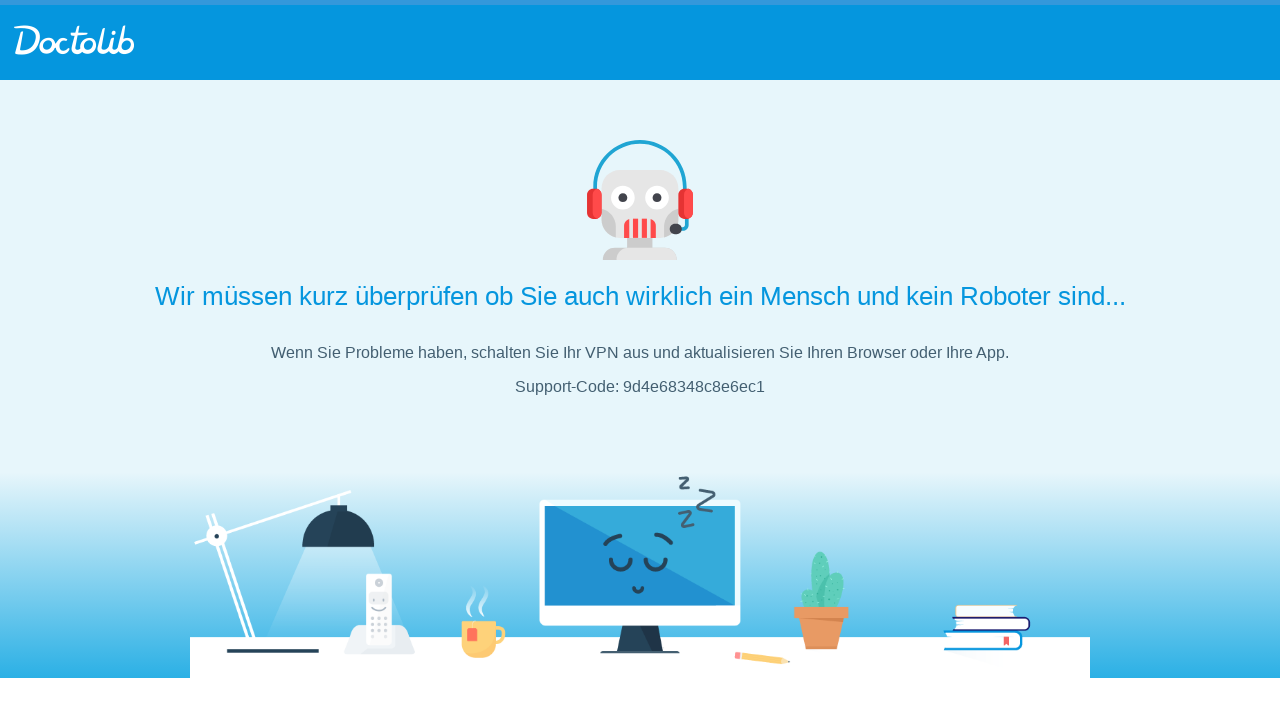

Checked if 'no spots' message is hidden on Flughafen Tempelhof (Moderna)
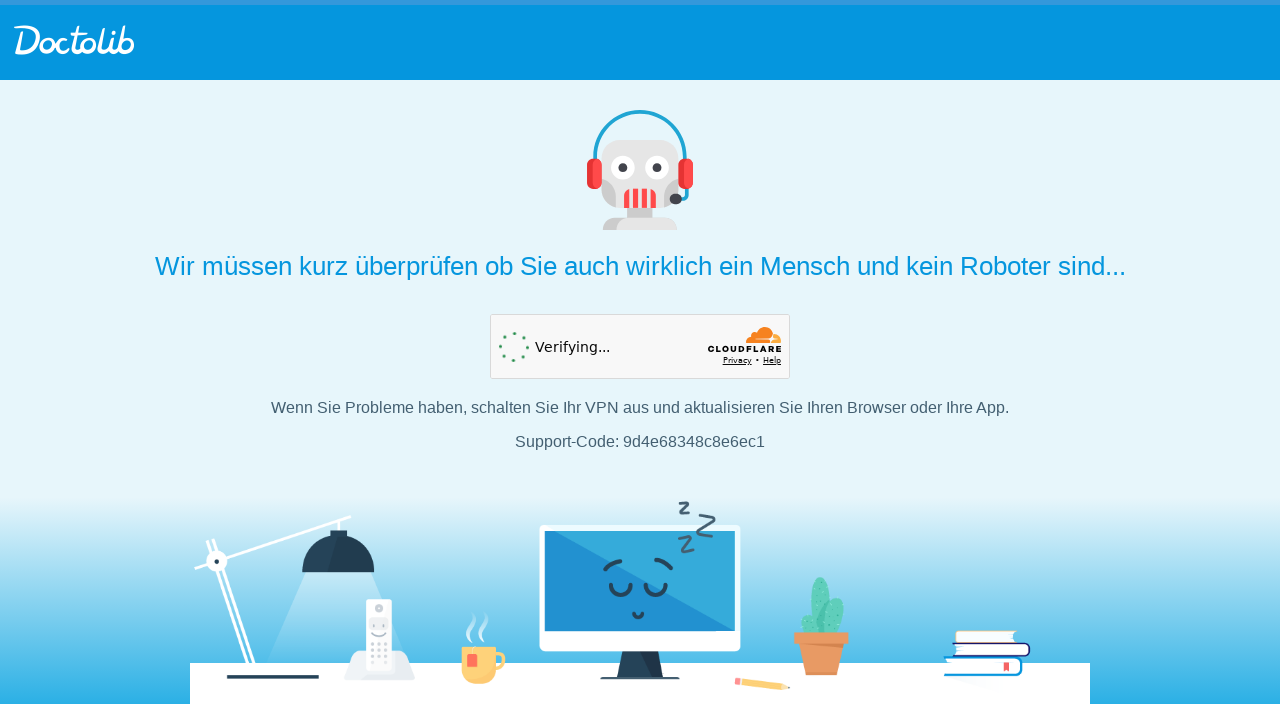

Checked if availability calendar is visible on Flughafen Tempelhof (Moderna)
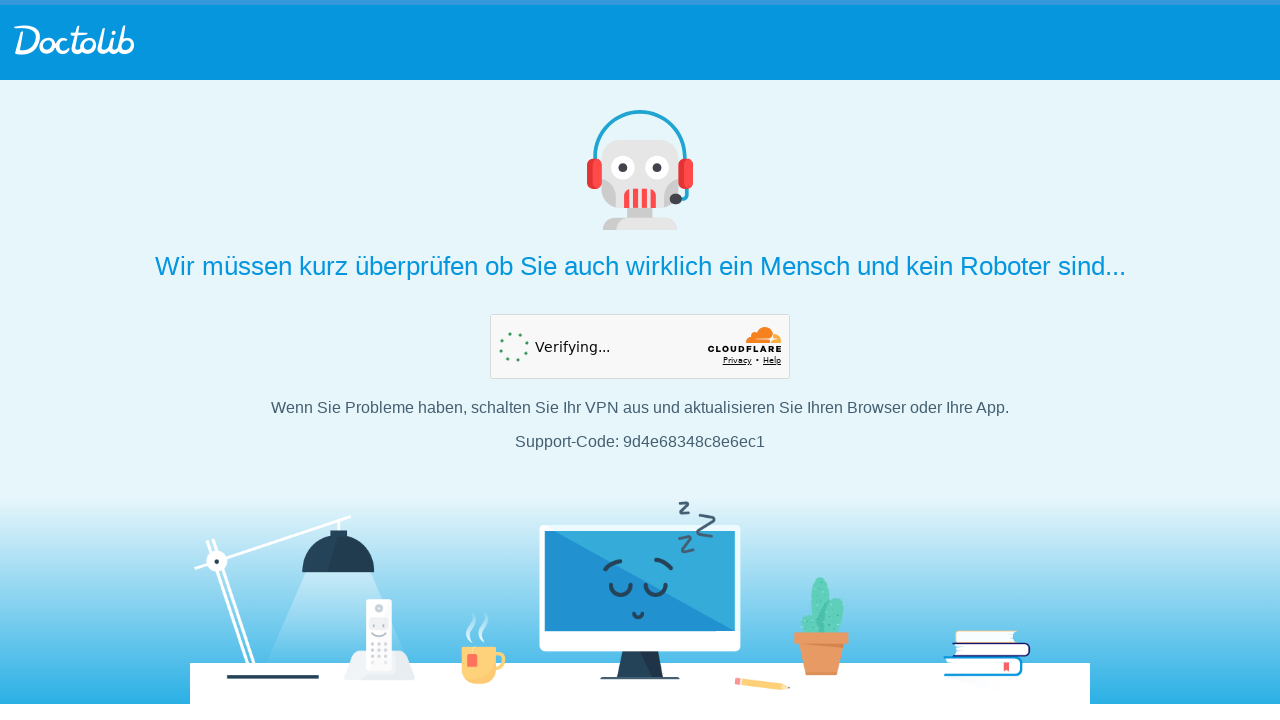

Navigated to Flughafen Tegel (Moderna) vaccination center at https://www.doctolib.de/institut/berlin/ciz-berlin-berlin?pid=practice-191612
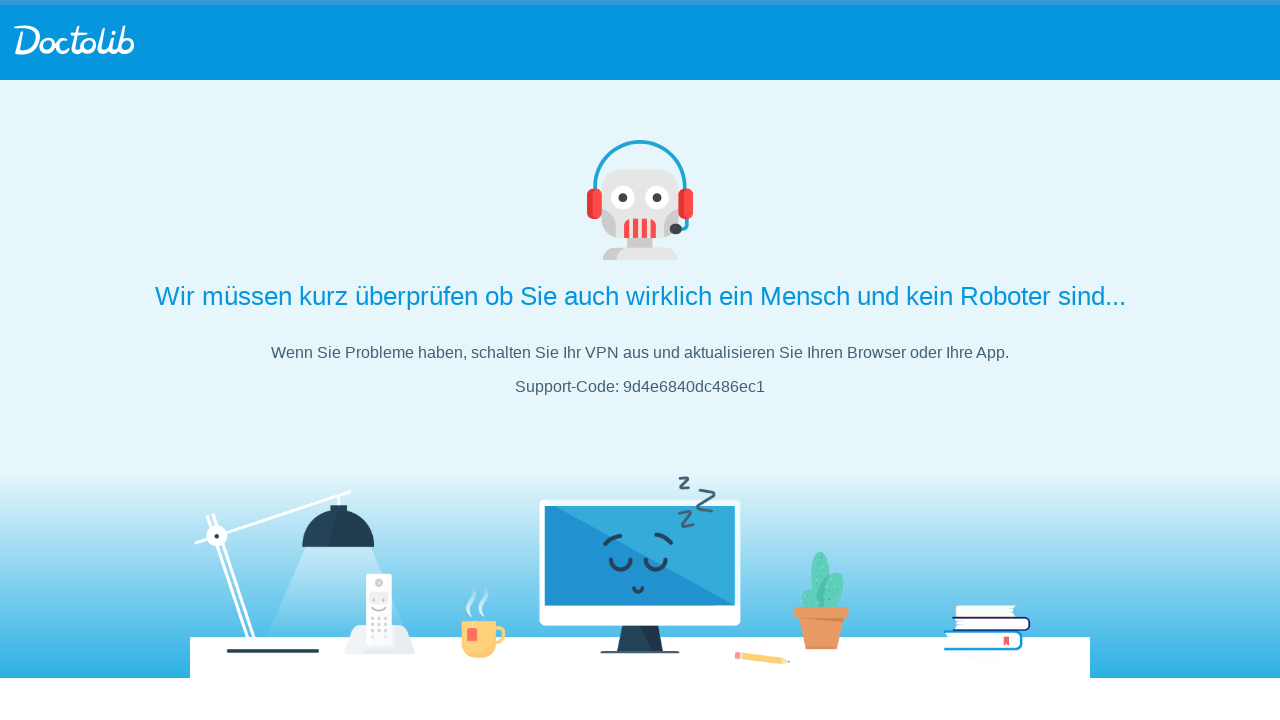

Page loaded for Flughafen Tegel (Moderna)
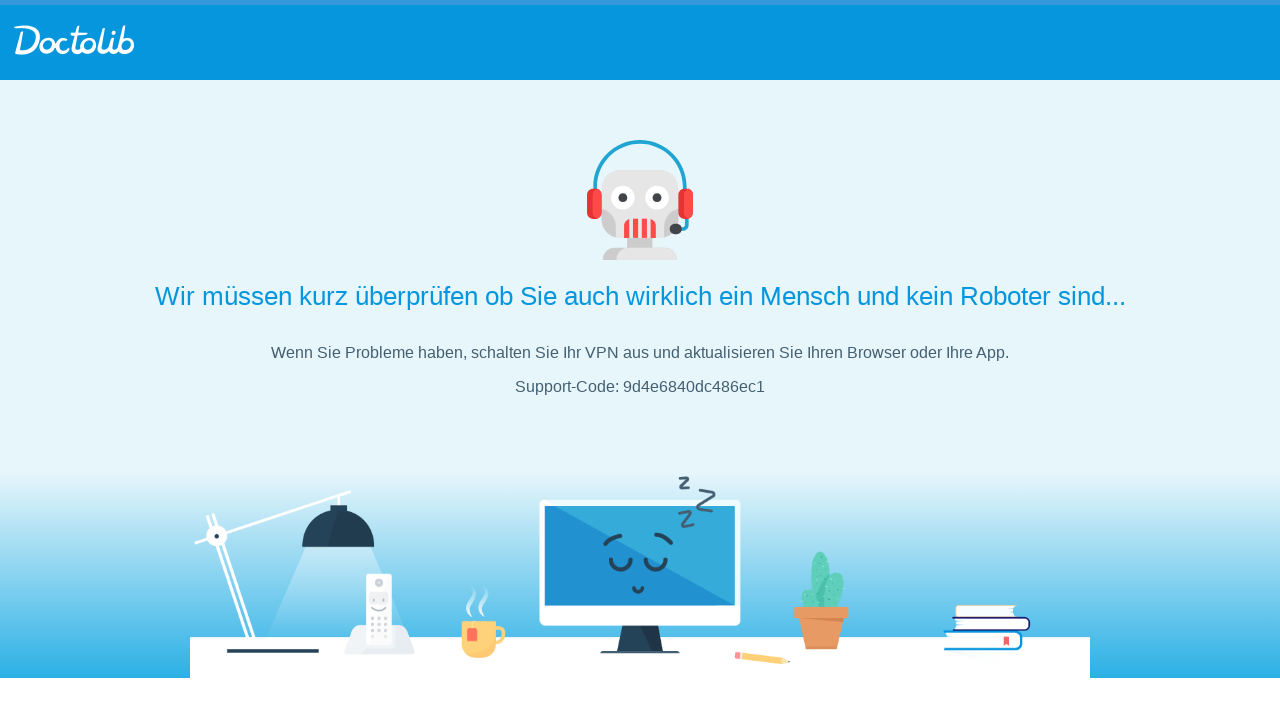

Checked if 'no spots' message is hidden on Flughafen Tegel (Moderna)
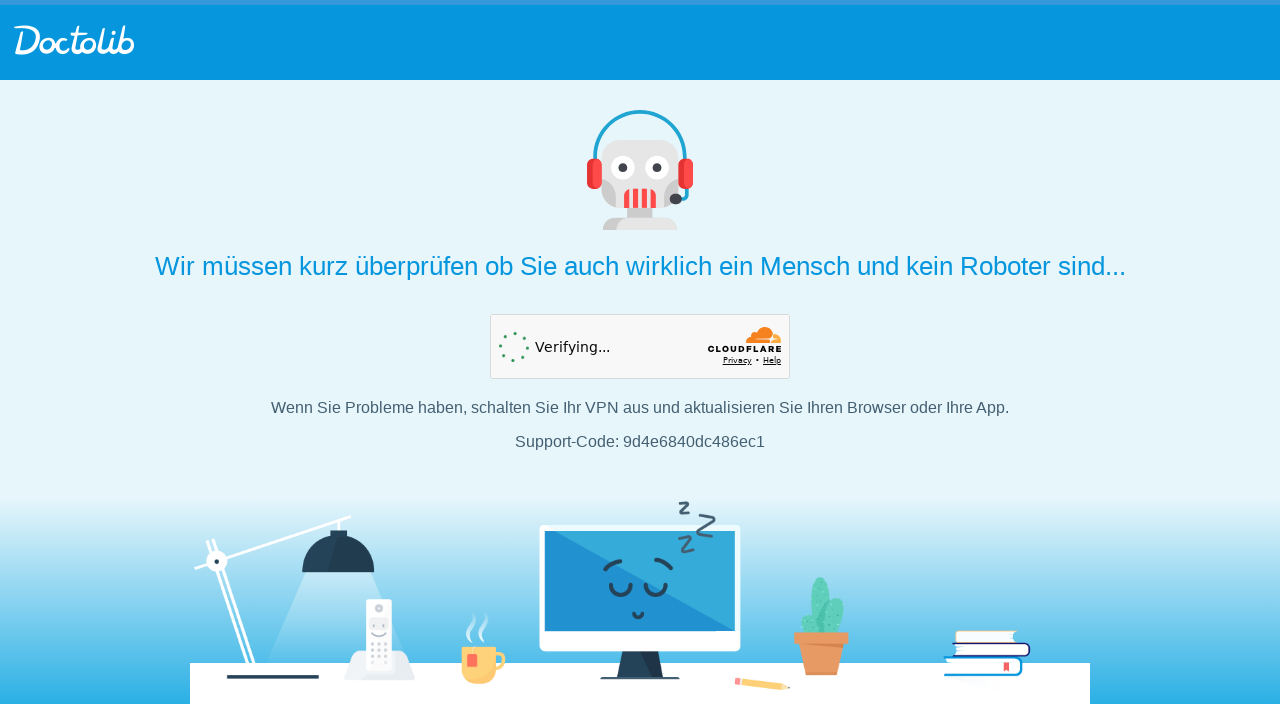

Checked if availability calendar is visible on Flughafen Tegel (Moderna)
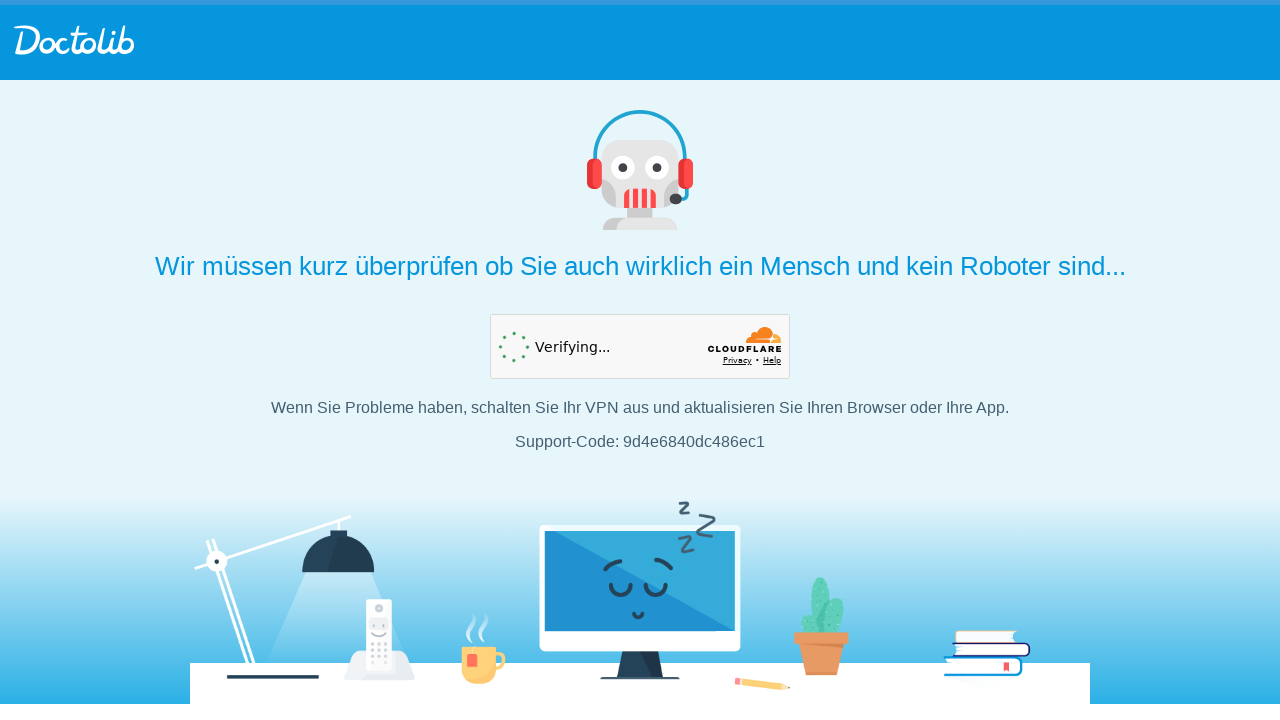

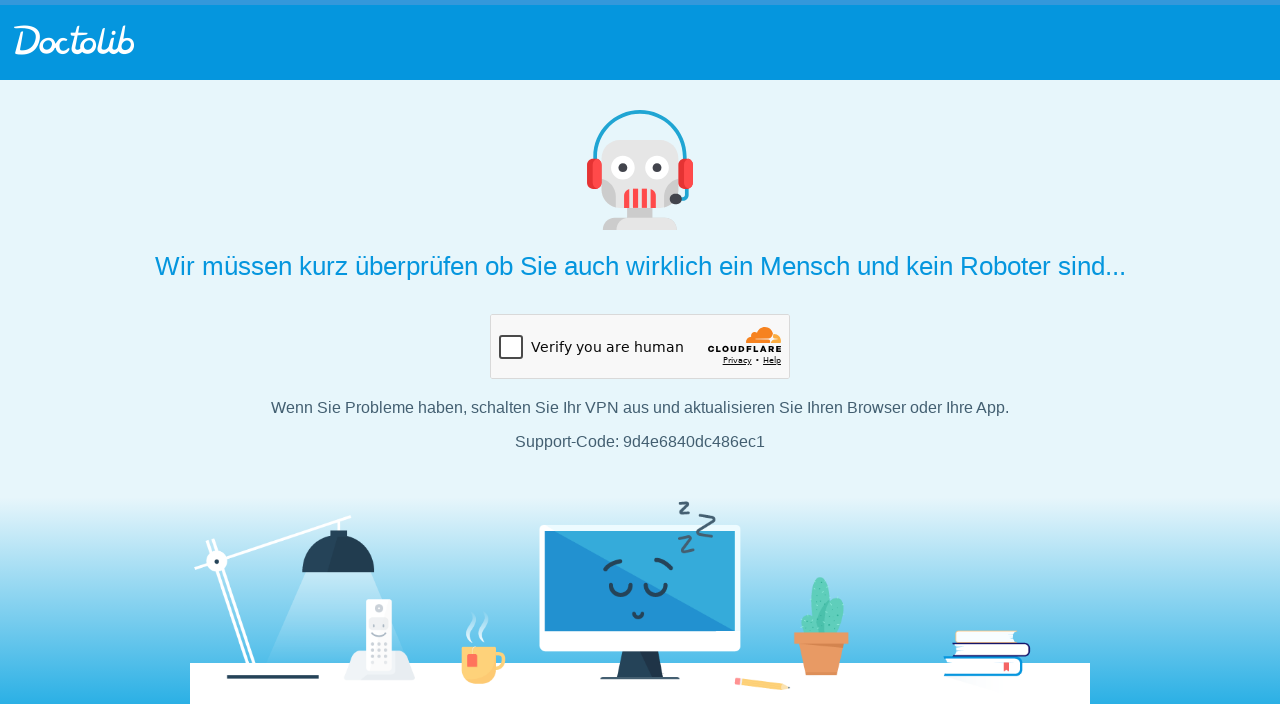